Tests multiple window handling by clicking a link that opens a new window and switching to it

Starting URL: https://the-internet.herokuapp.com/windows

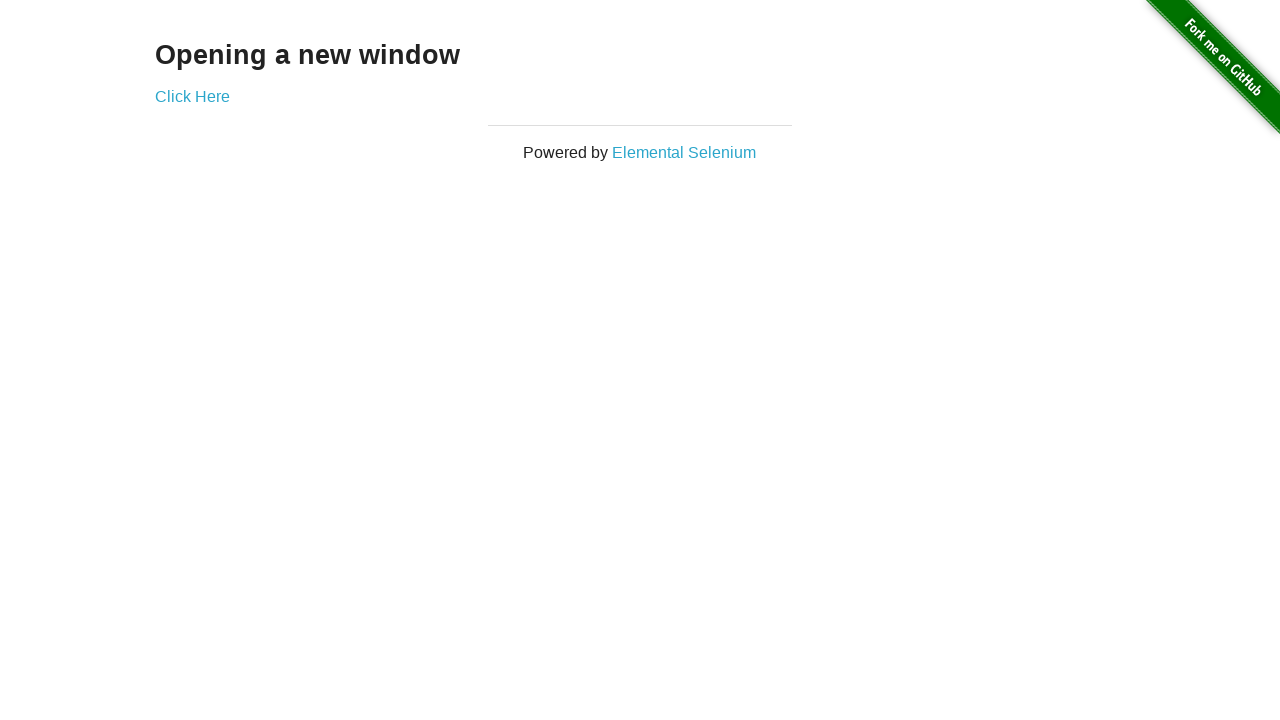

Clicked 'Click Here' link to open new window at (192, 96) on text='Click Here'
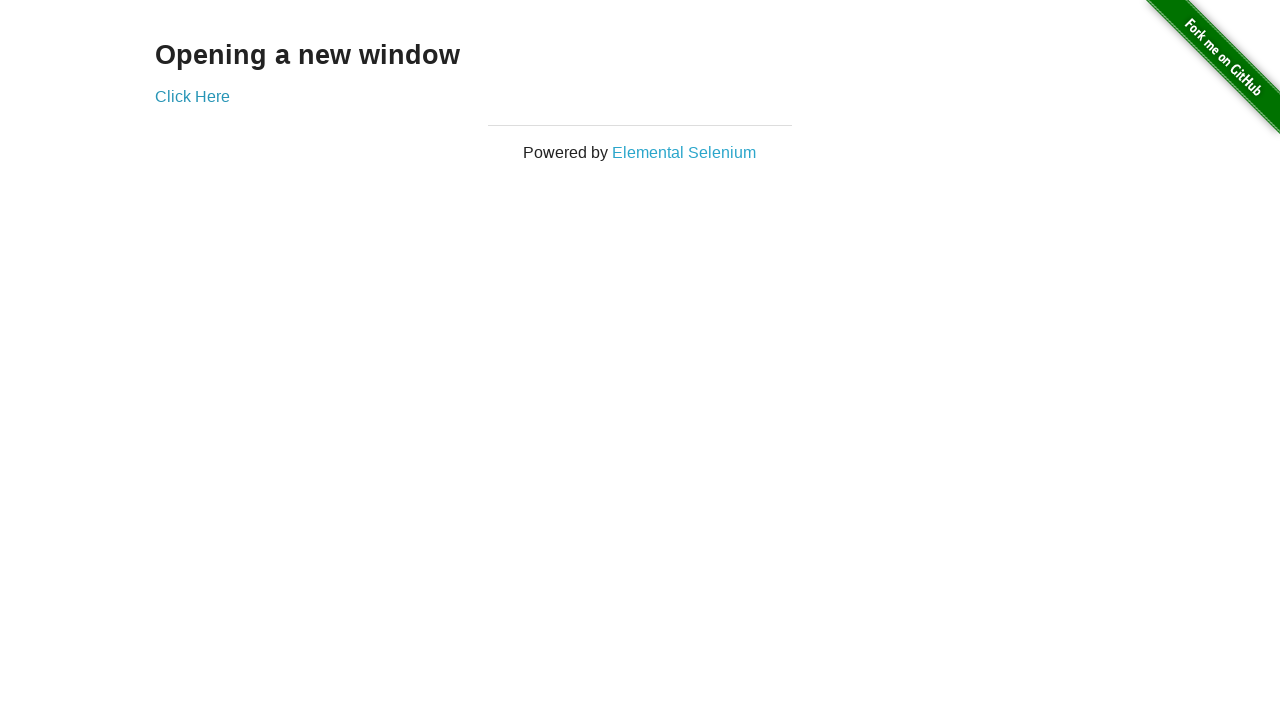

Waited for new window to open
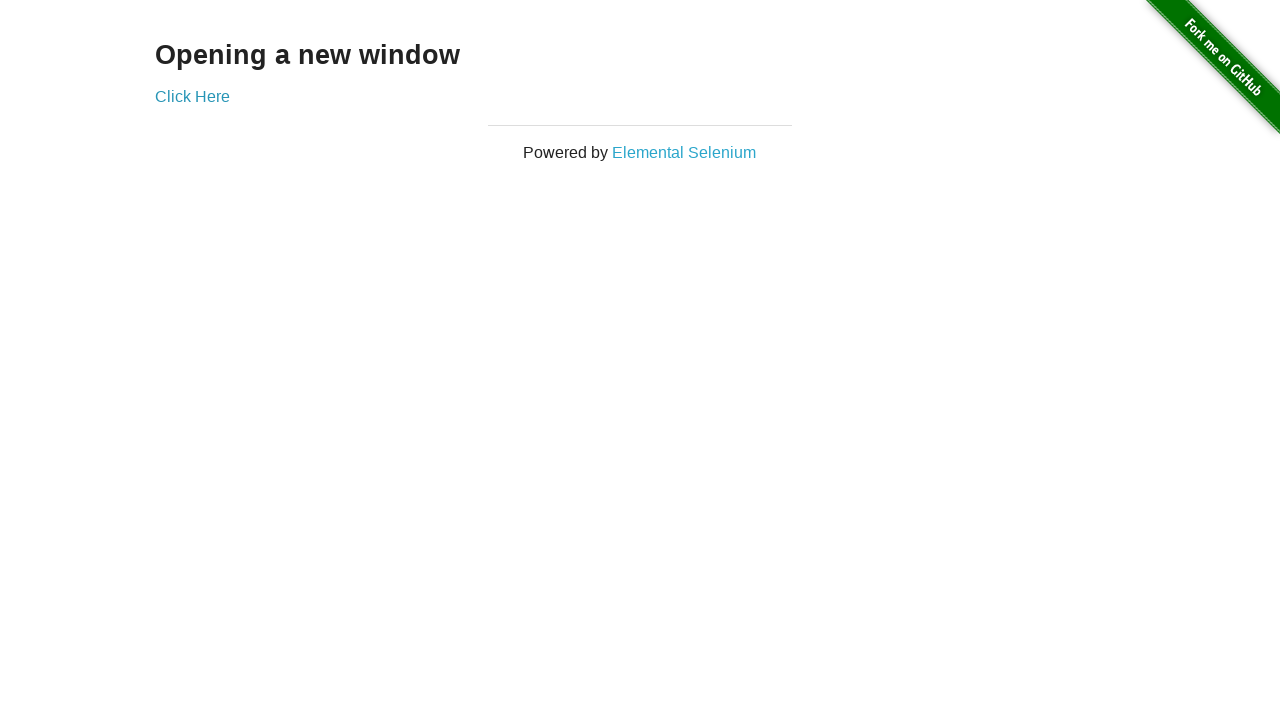

Retrieved list of all open pages/tabs
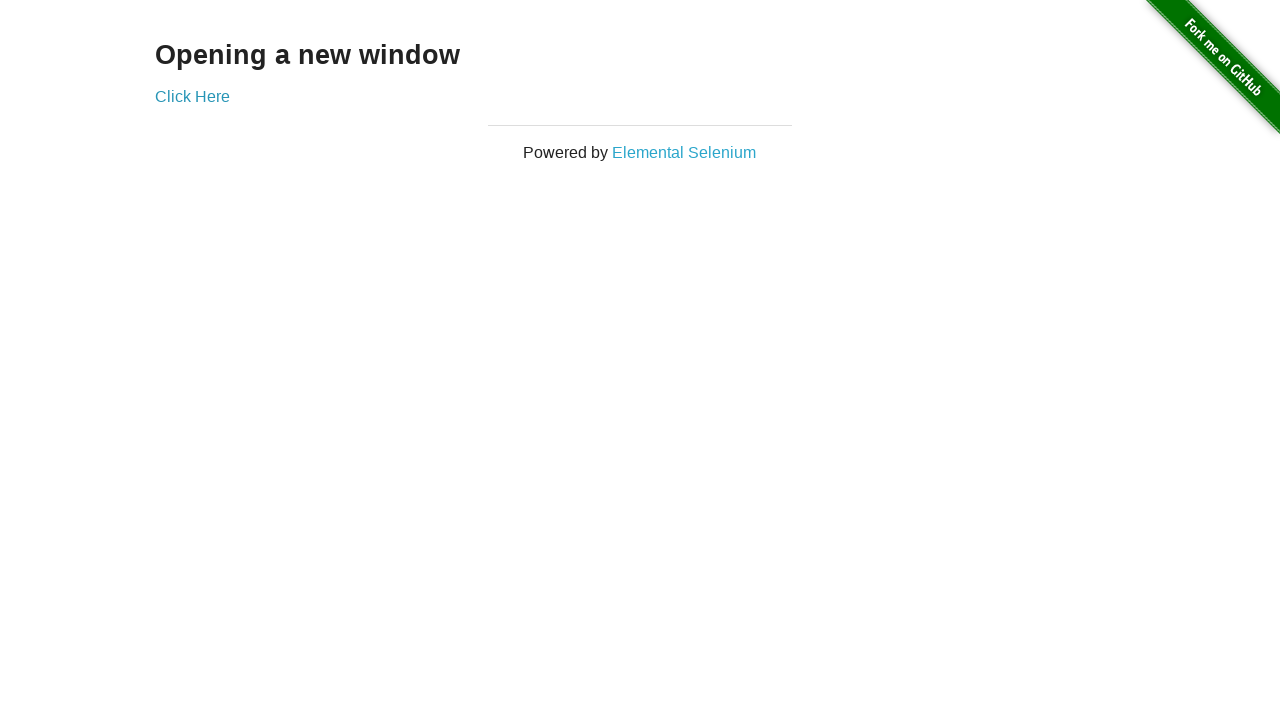

Switched to newly opened window
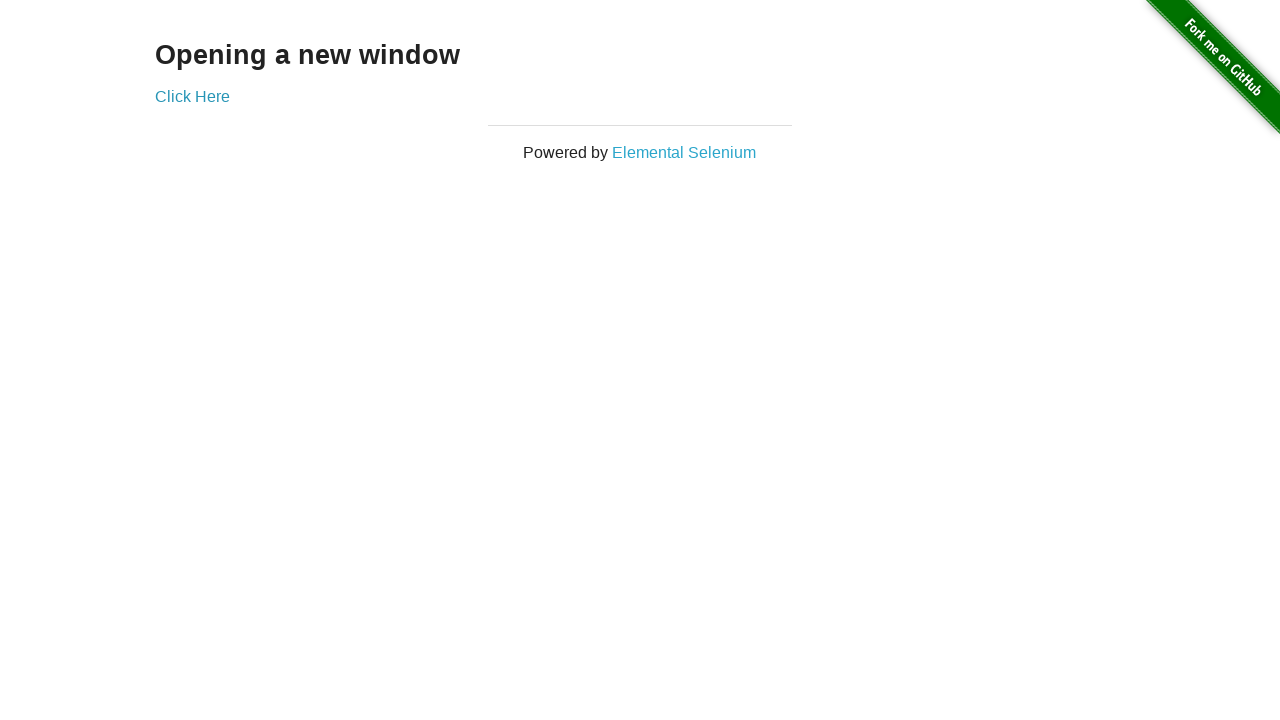

New page loaded successfully
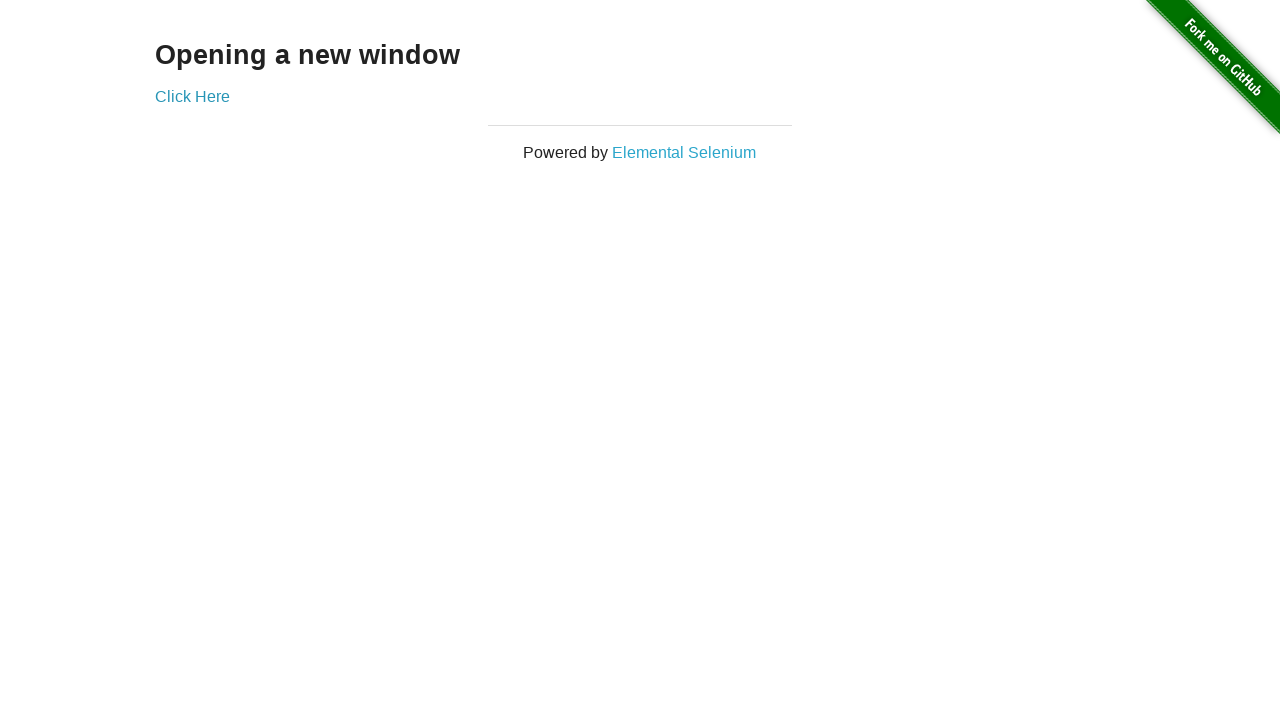

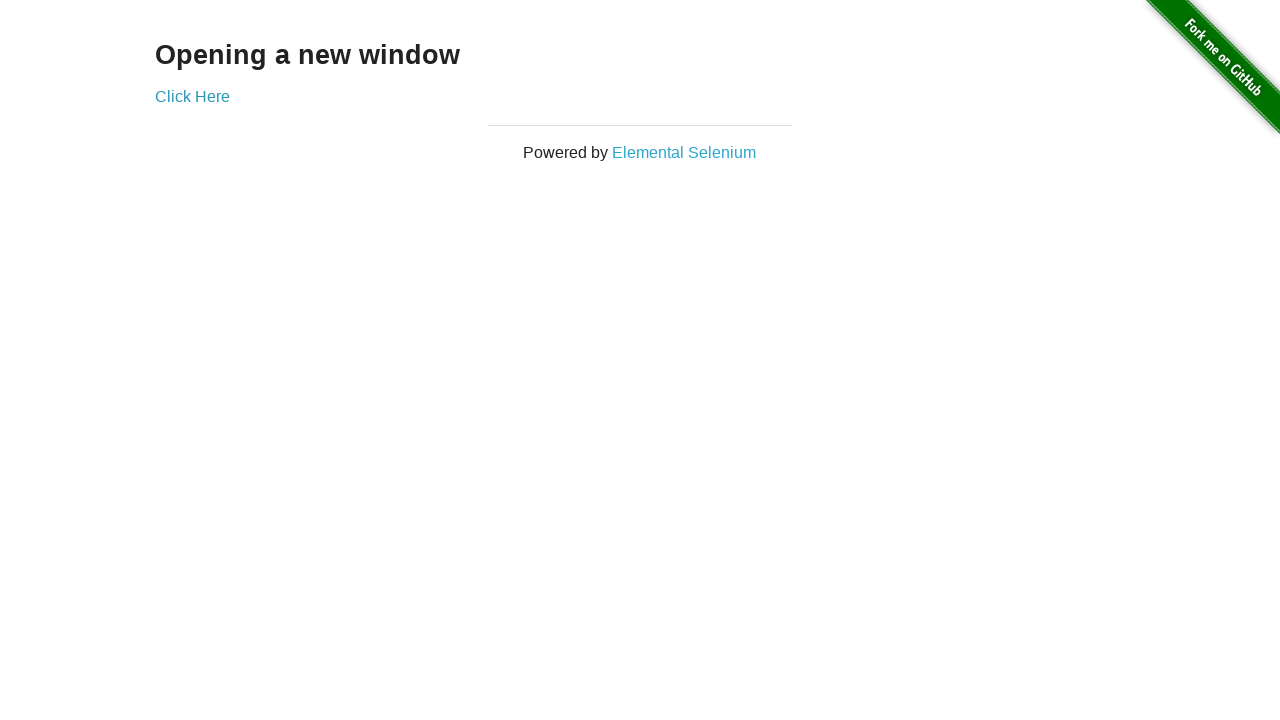